Tests JavaScript prompt functionality on W3Schools by clicking a button, entering a name in the prompt dialog, accepting it, and verifying the name appears on the page

Starting URL: https://www.w3schools.com/jsref/tryit.asp?filename=tryjsref_prompt

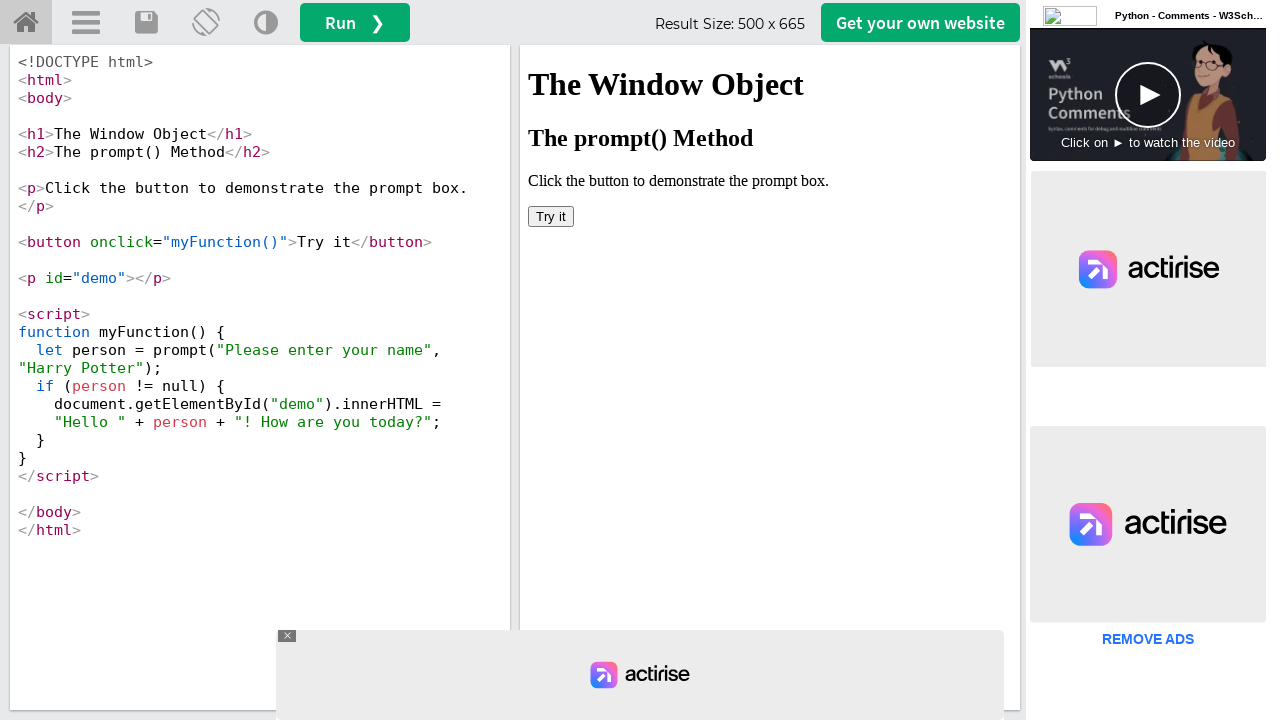

Located the iframe containing the result
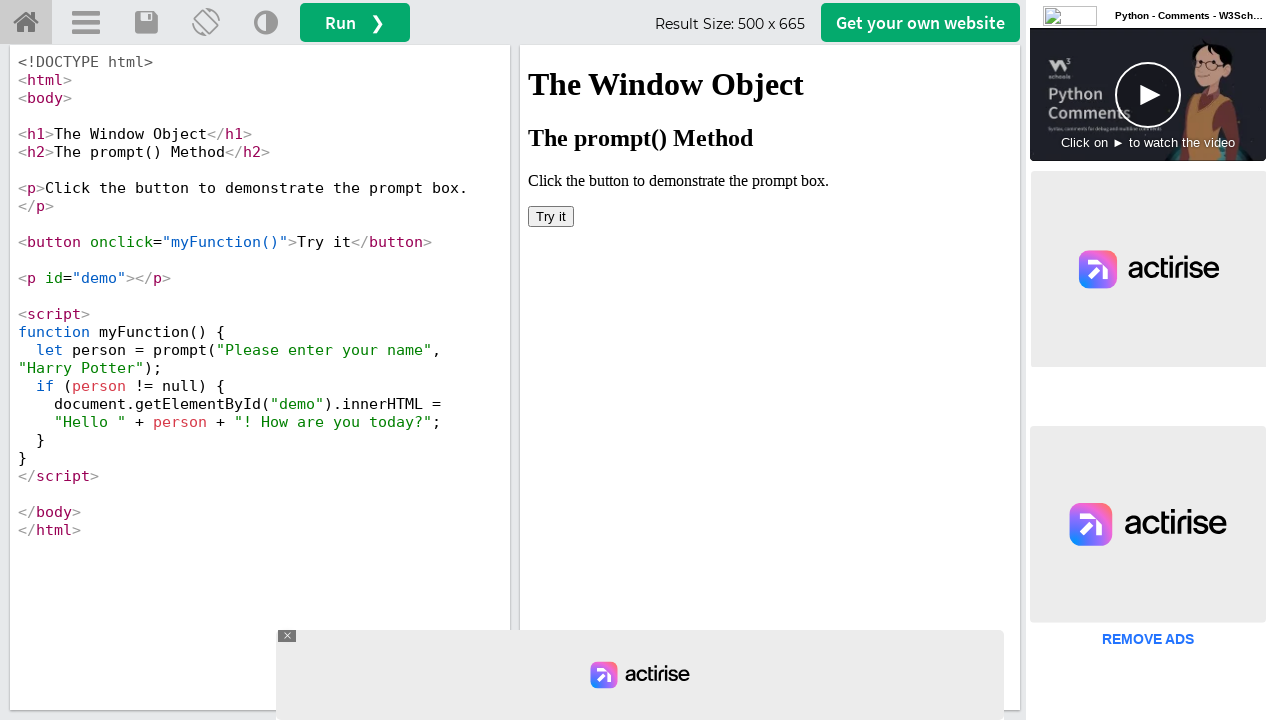

Clicked the 'Try it' button at (551, 216) on #iframeResult >> internal:control=enter-frame >> xpath=//button[text()='Try it']
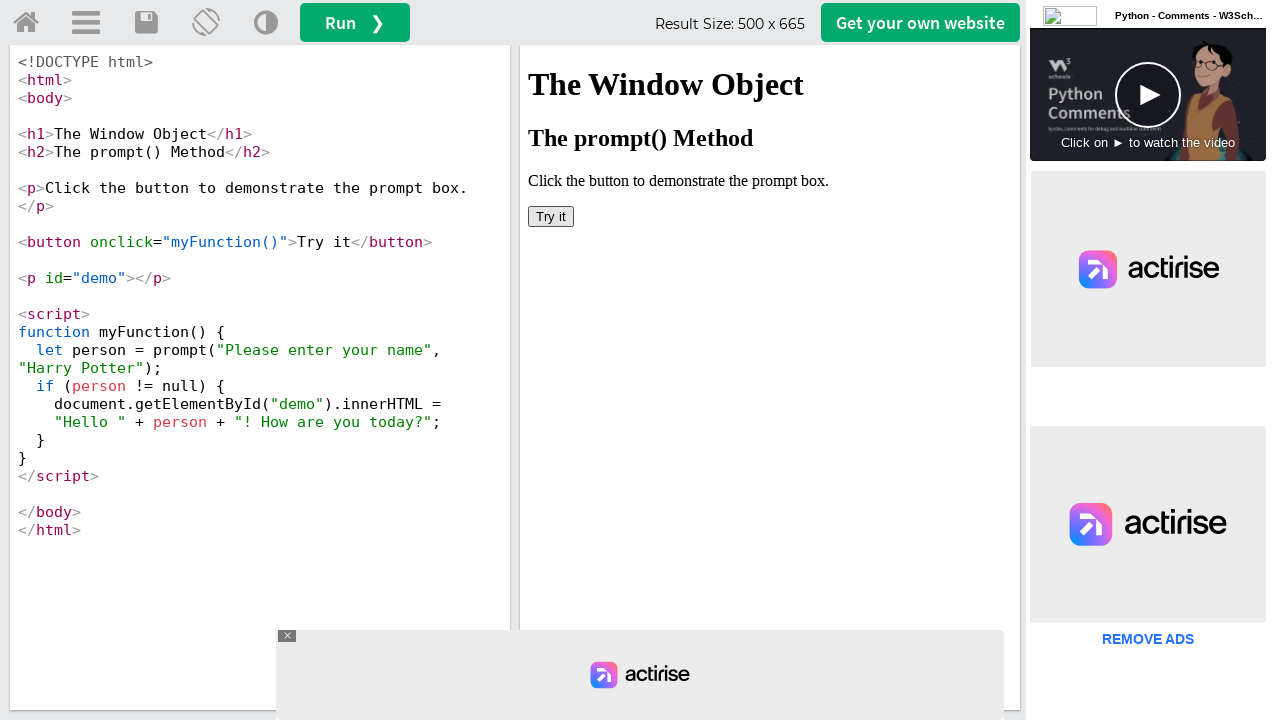

Set up dialog handler to accept prompt with 'Thilak'
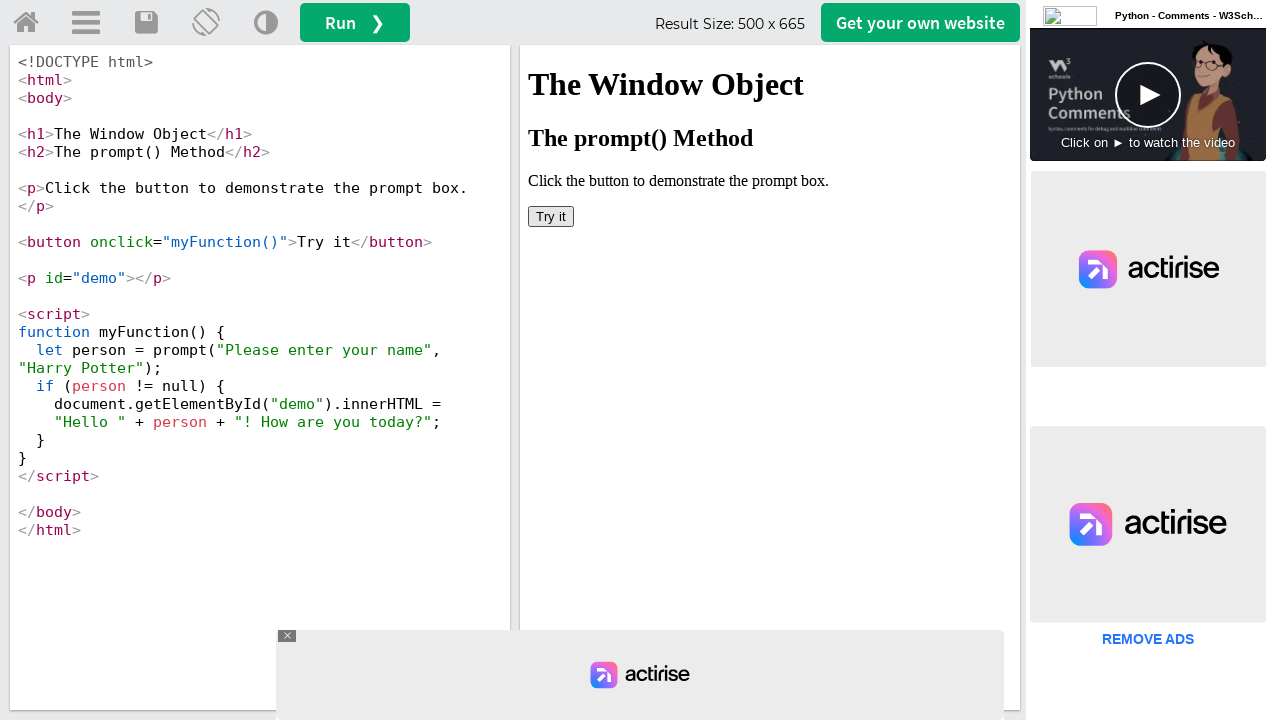

Re-clicked the 'Try it' button to trigger prompt dialog at (551, 216) on #iframeResult >> internal:control=enter-frame >> xpath=//button[text()='Try it']
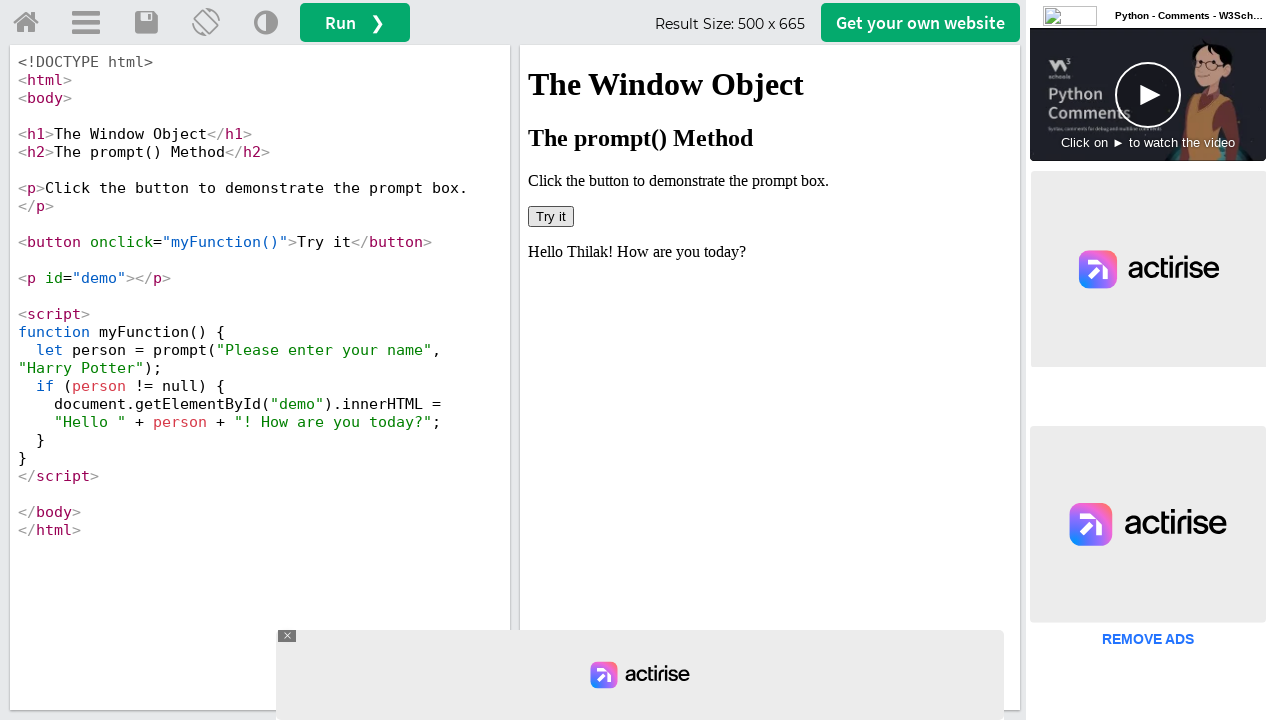

Waited for result element to be available
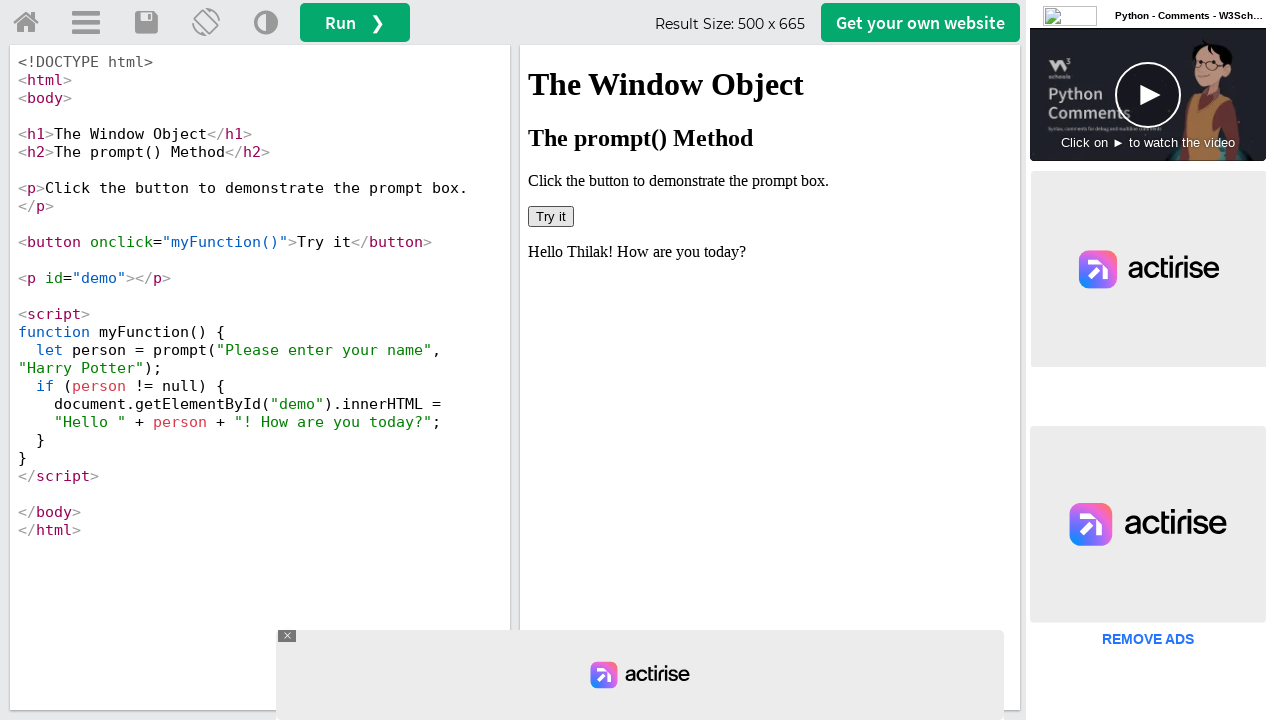

Retrieved text content from result element
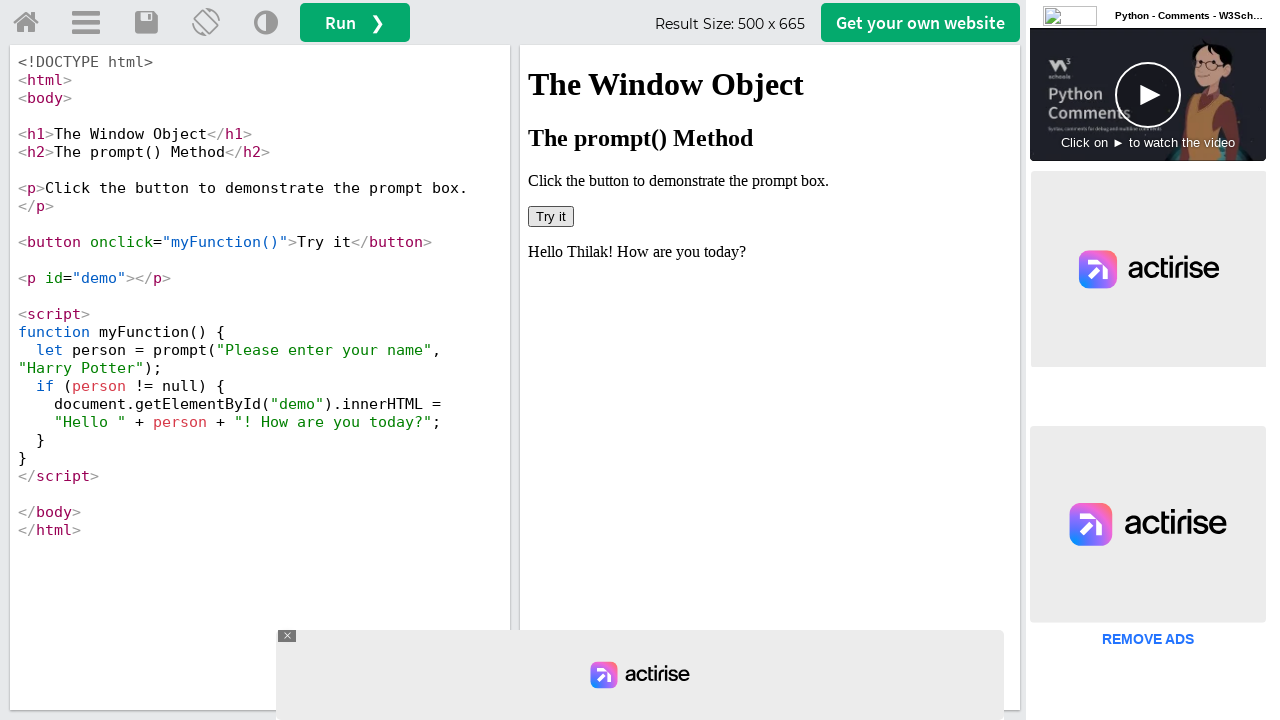

Verified that 'Thilak' appears in the result text
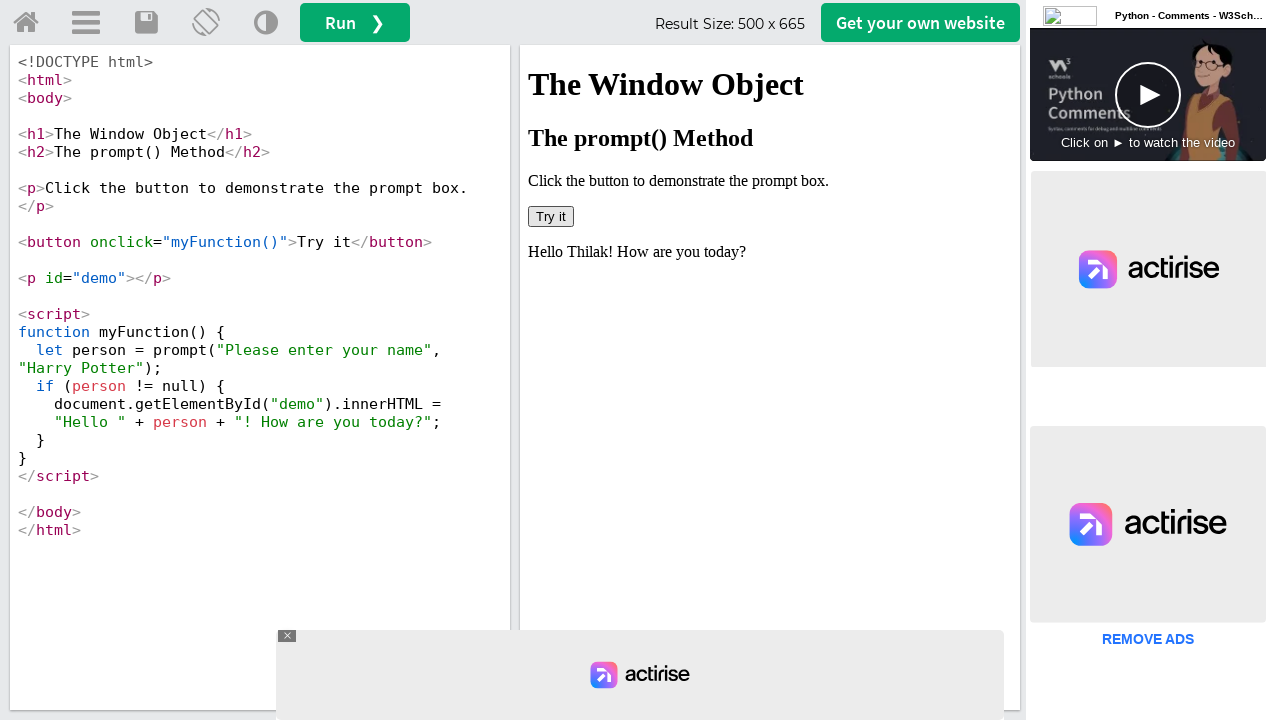

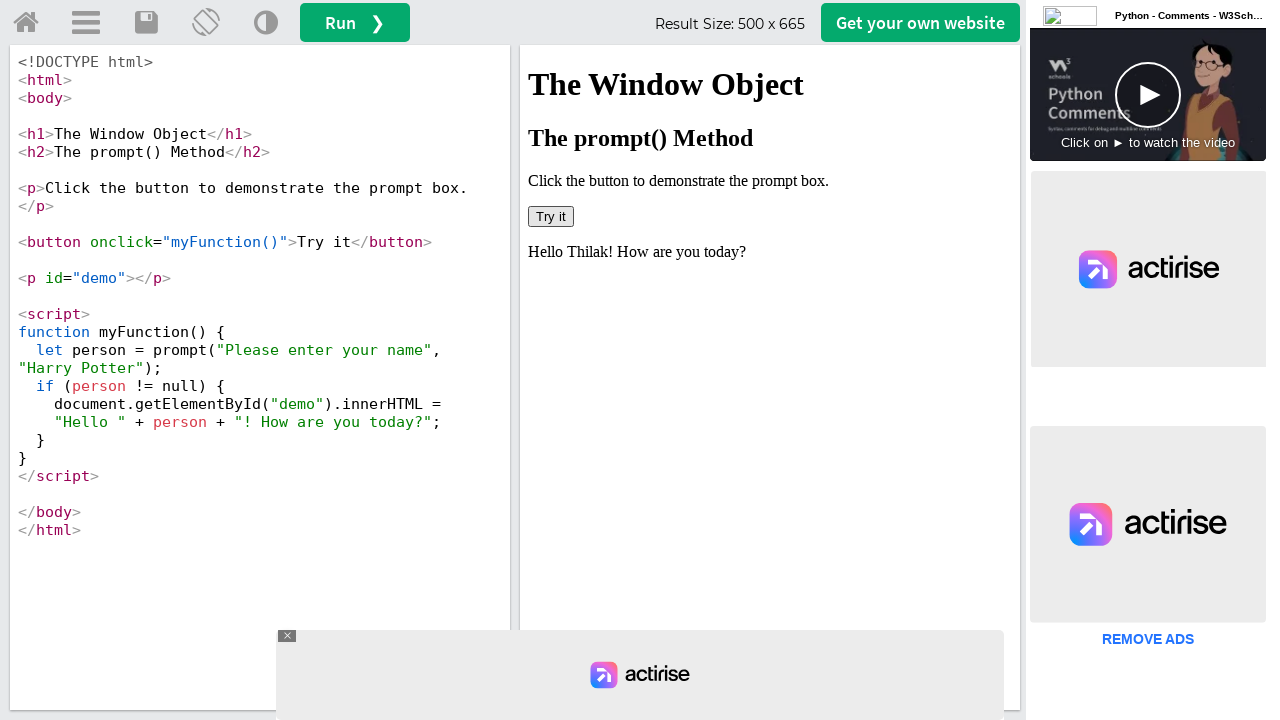